Tests page load and basic form interaction by navigating to a SaaS application, checking for form visibility, counting buttons, and filling an email input field

Starting URL: https://researchhub-saas.vercel.app

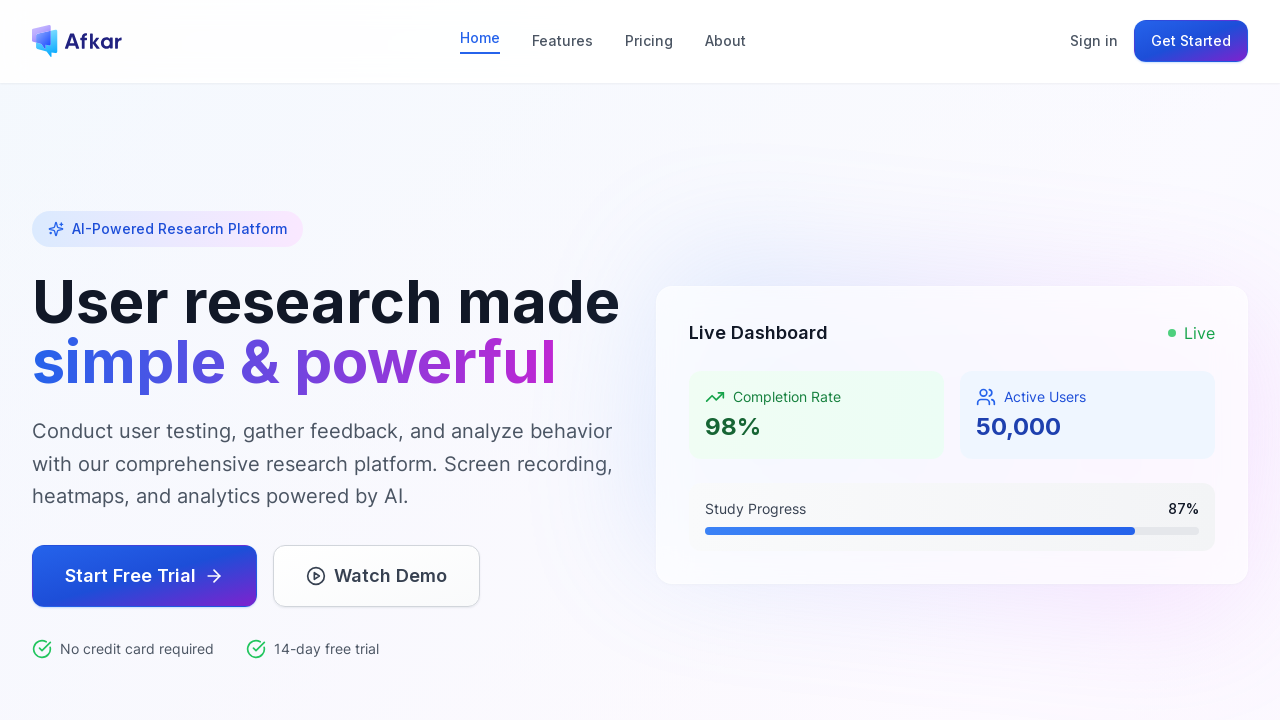

Waited for page to fully load
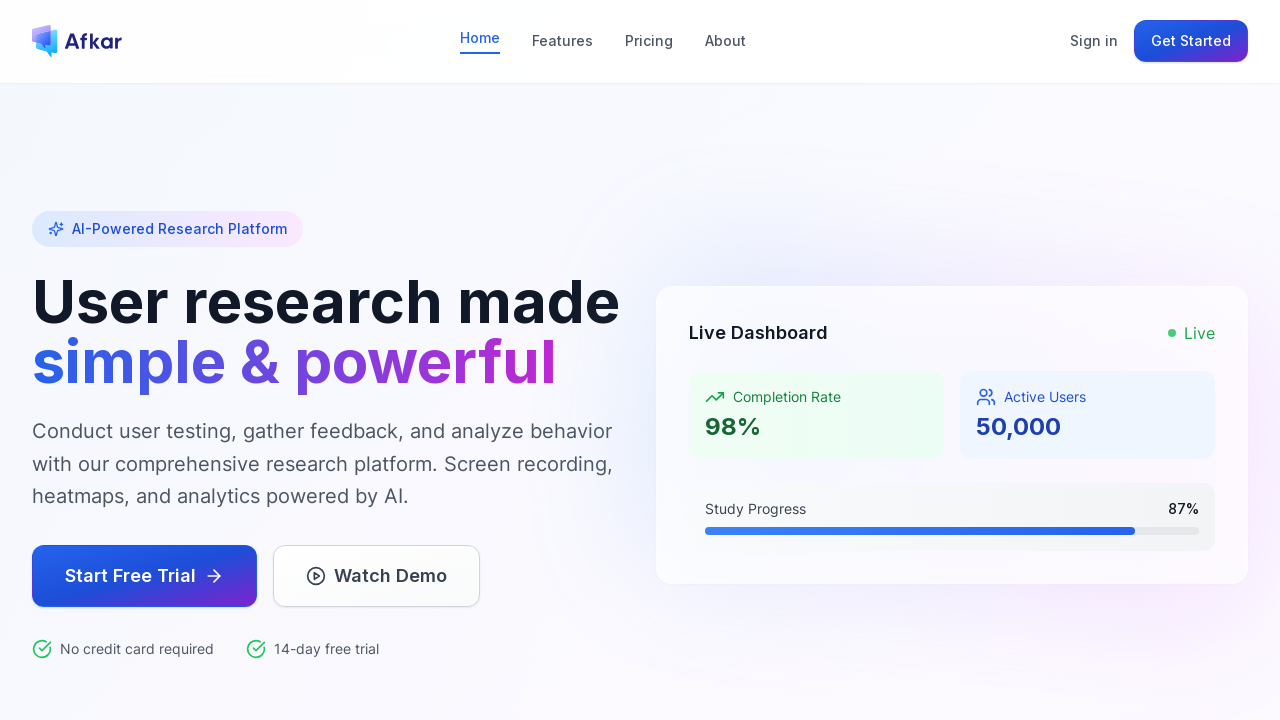

Located first form element on page
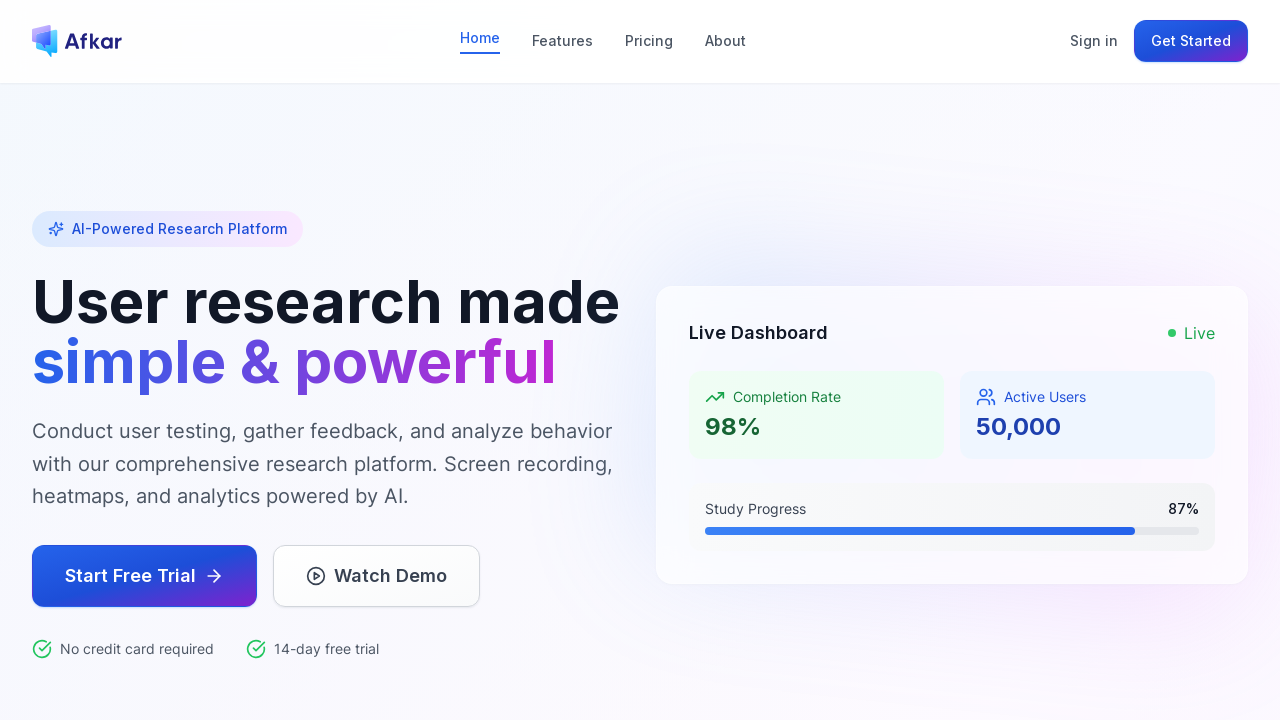

Counted 5 buttons on the page
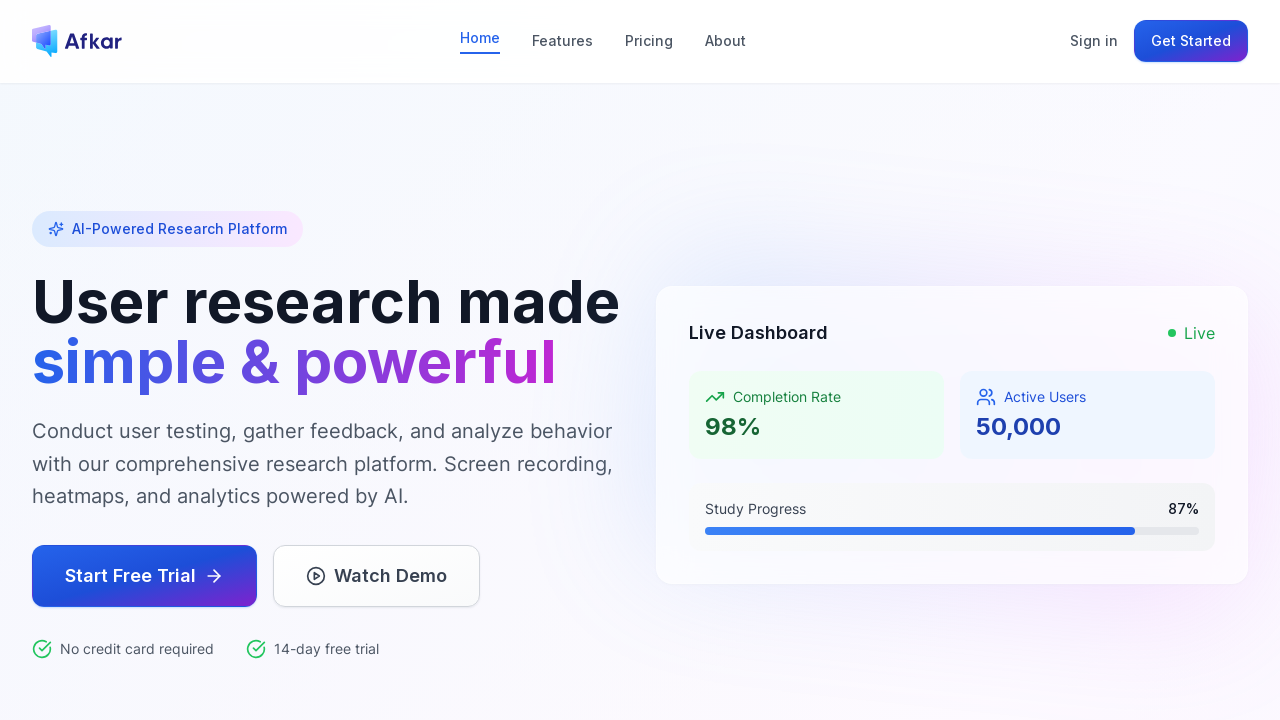

Located email input field by placeholder
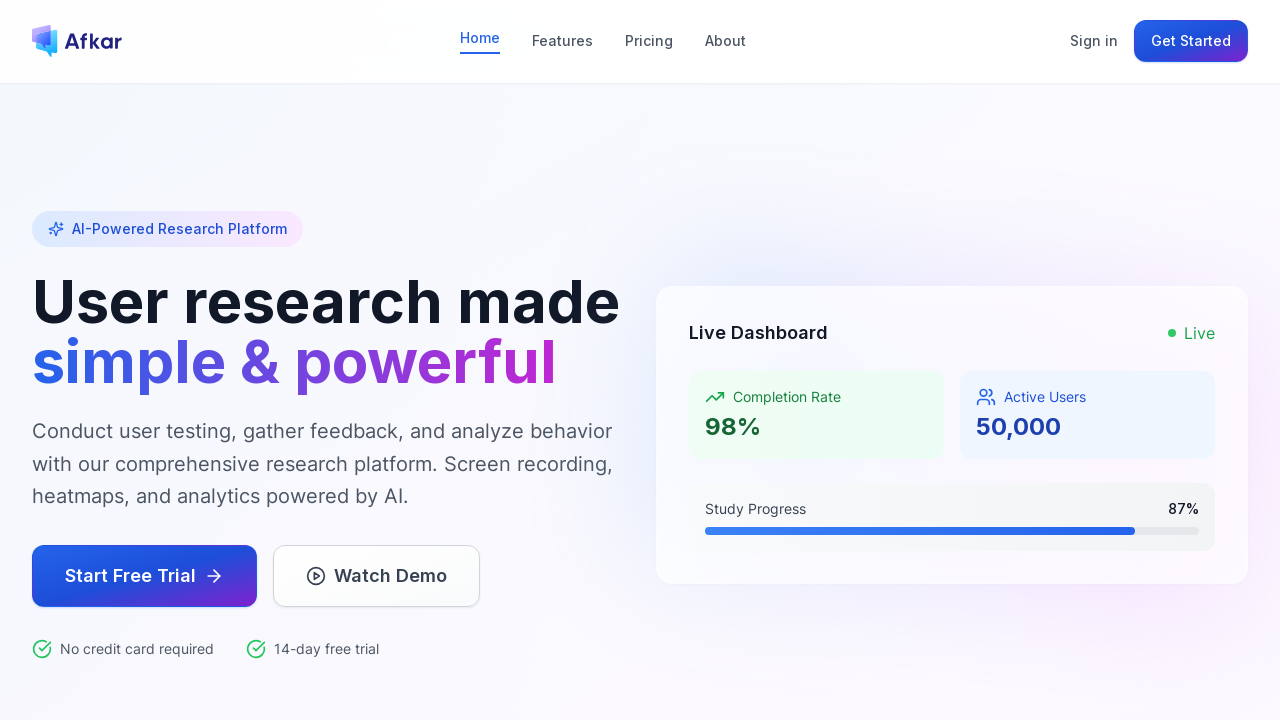

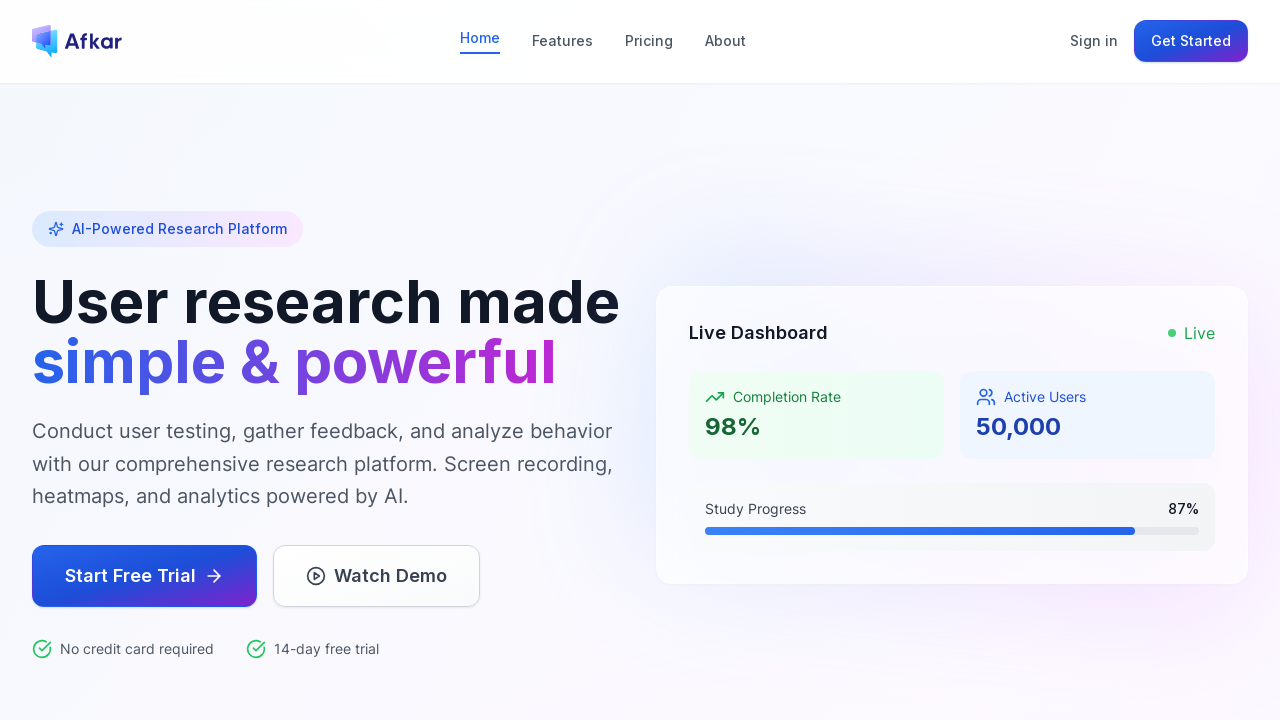